Navigates to an Angular demo application and clicks on the library button to access the library section

Starting URL: https://rahulshettyacademy.com/angularAppdemo/

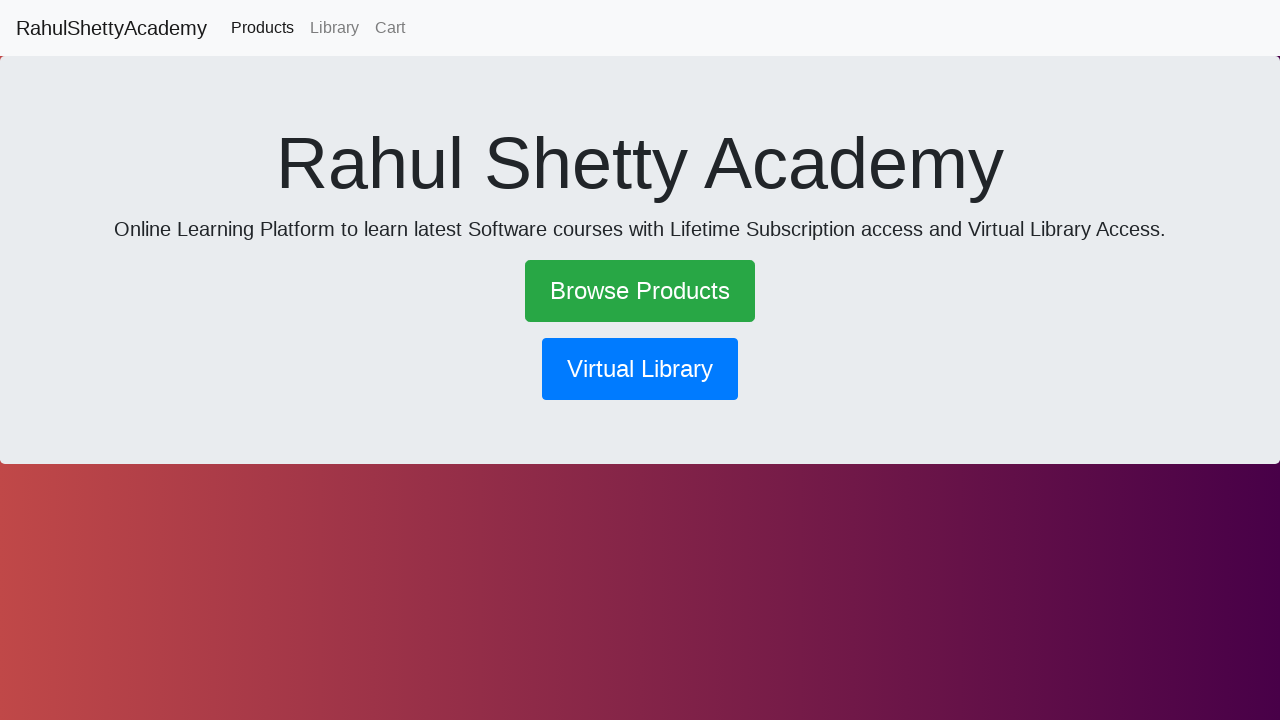

Clicked on the library button to access the library section at (640, 369) on button[routerlink*='library']
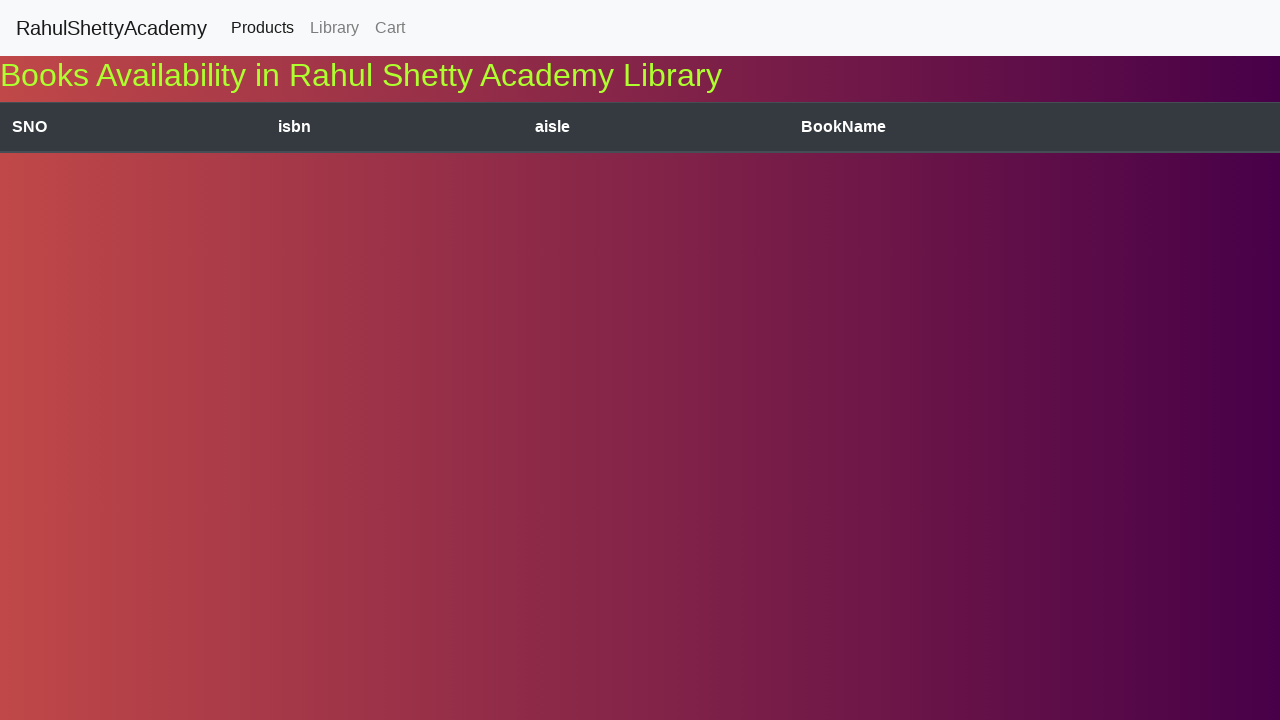

Waited for network to be idle after navigating to library section
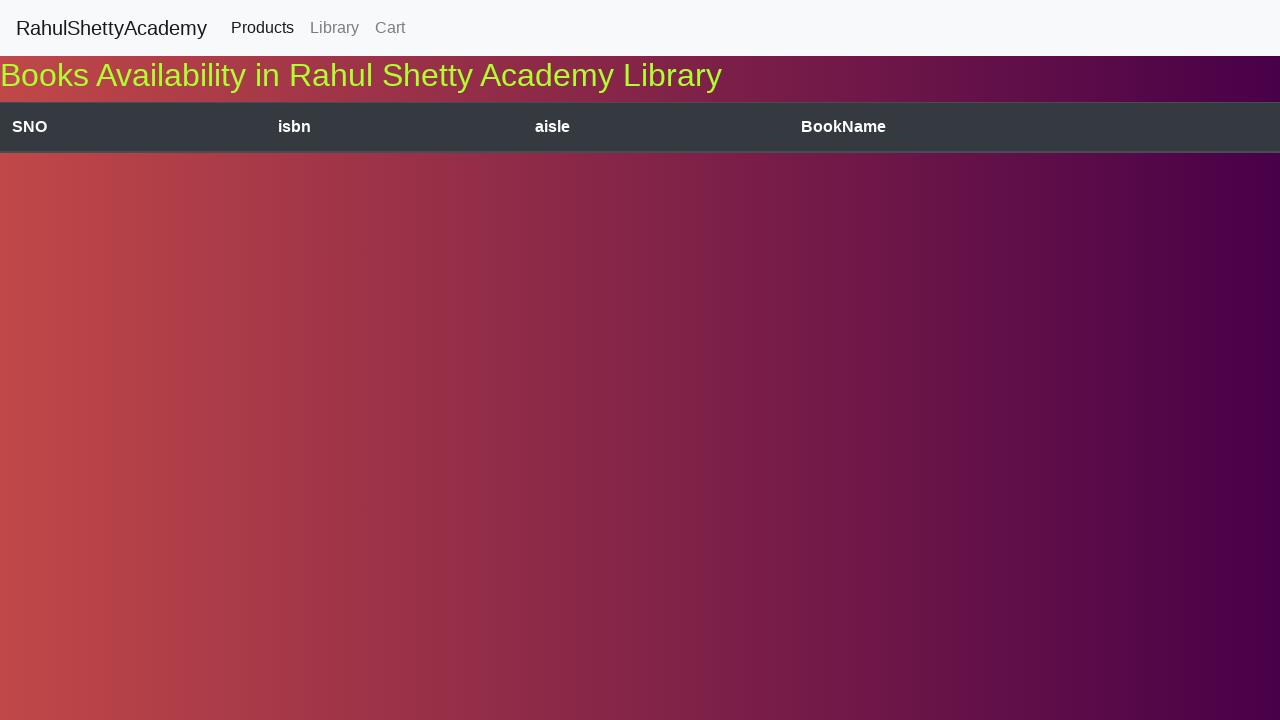

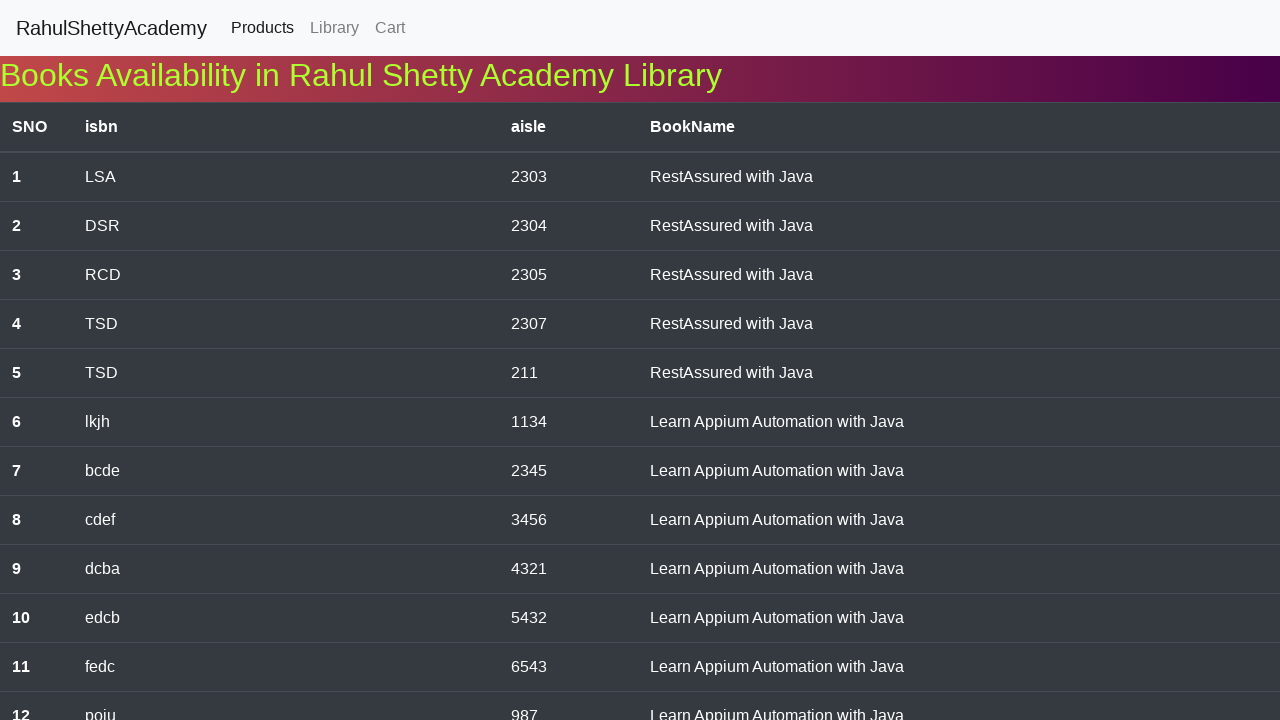